Tests the full checkout flow - selecting MacBook Air from Laptops category, adding to cart, filling out order form, and completing purchase.

Starting URL: https://www.demoblaze.com/

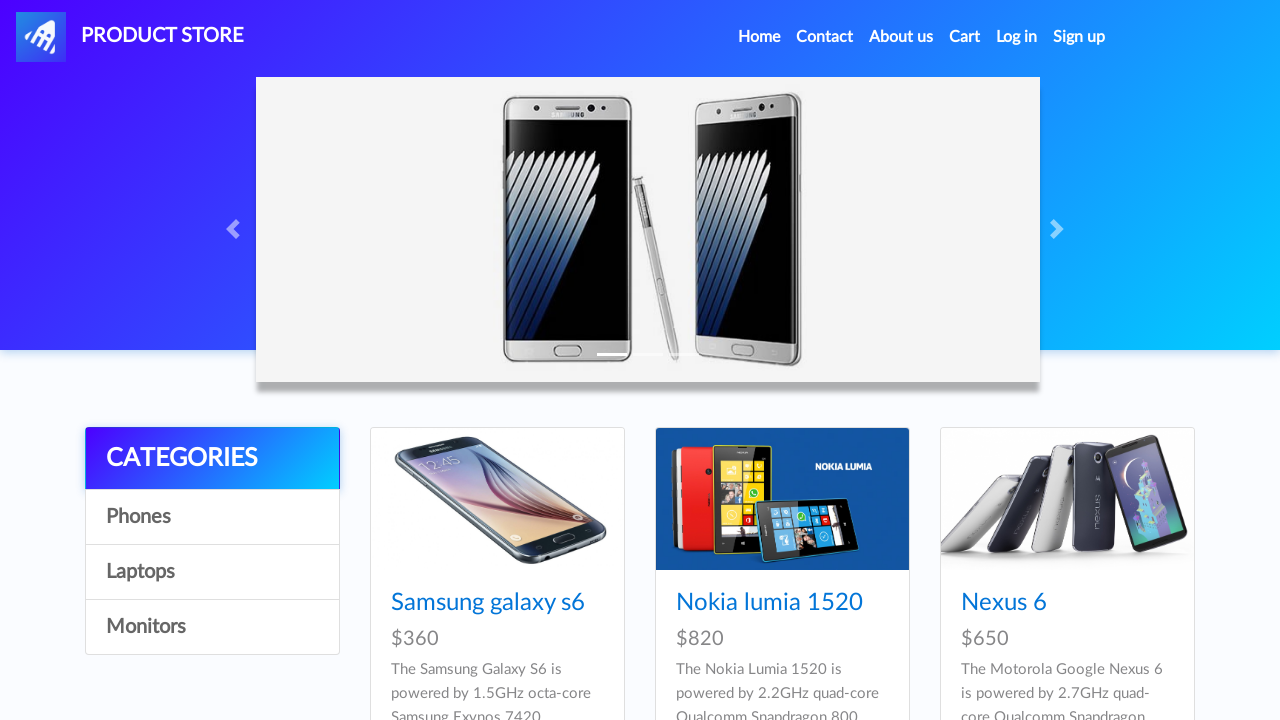

Set up dialog handler to auto-accept dialogs
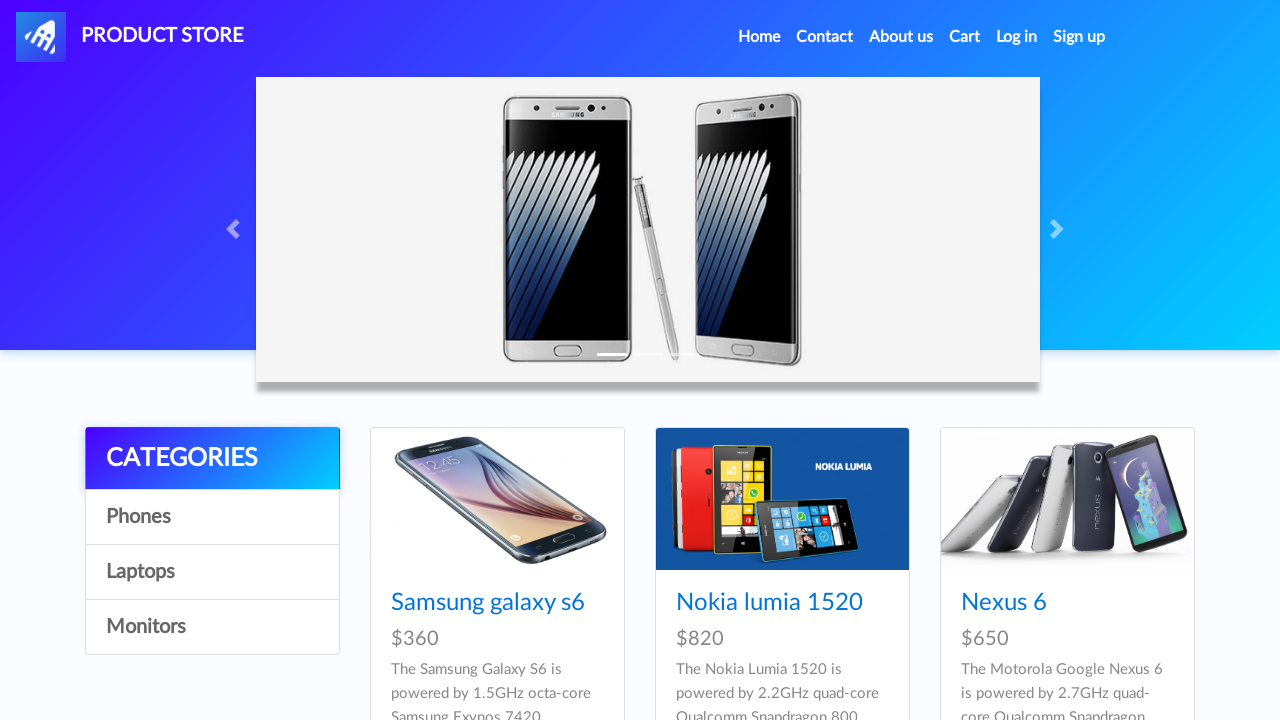

Clicked on Laptops category at (212, 572) on text=Laptops
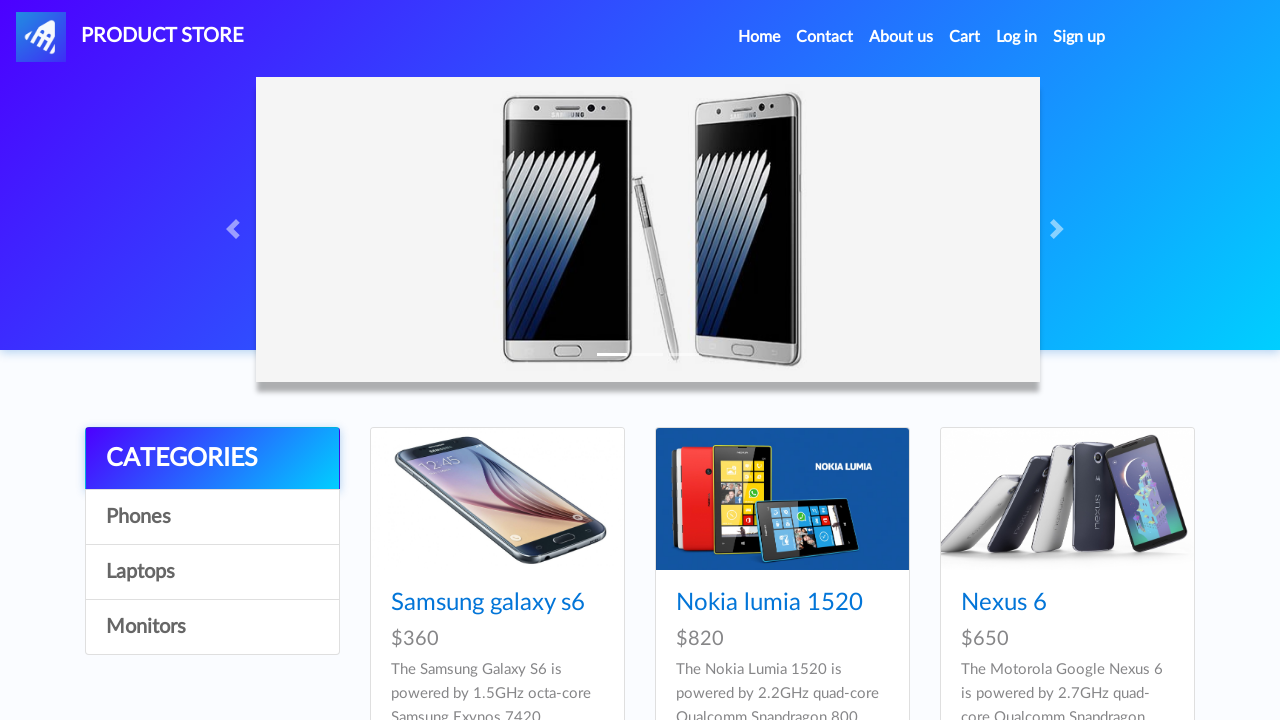

MacBook Air product appeared
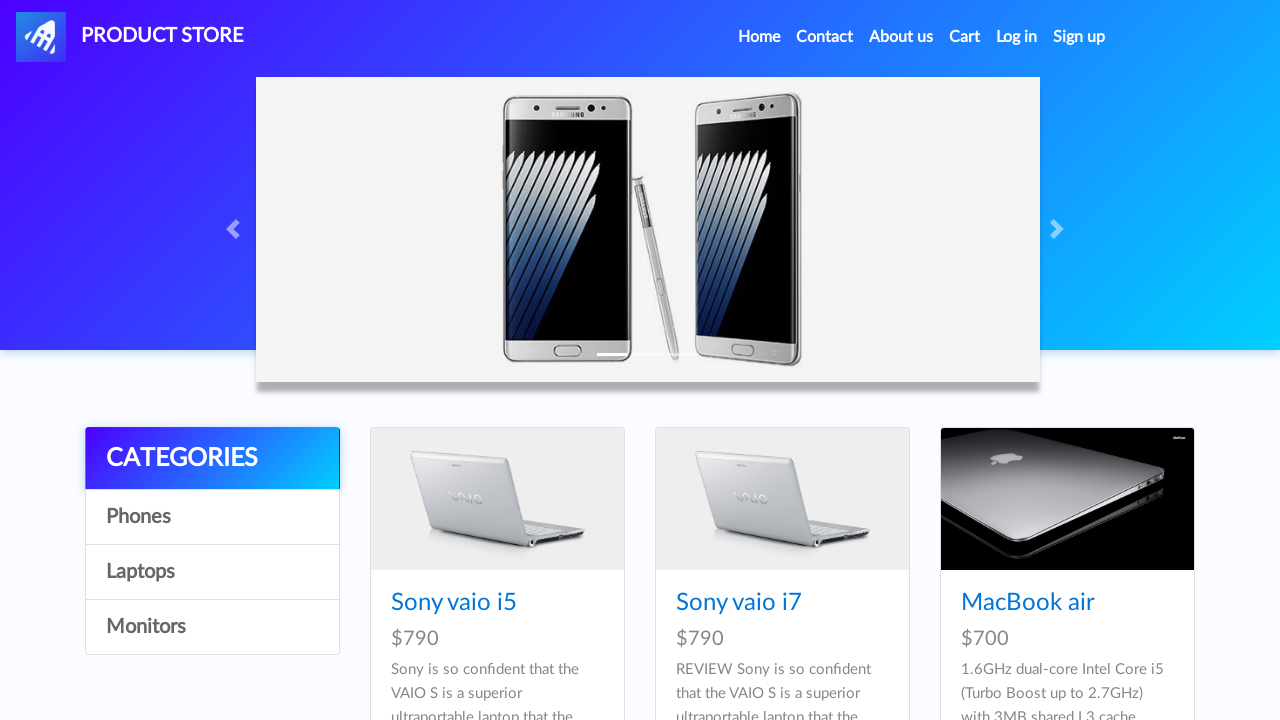

Clicked on MacBook Air product at (1028, 603) on text=MacBook air
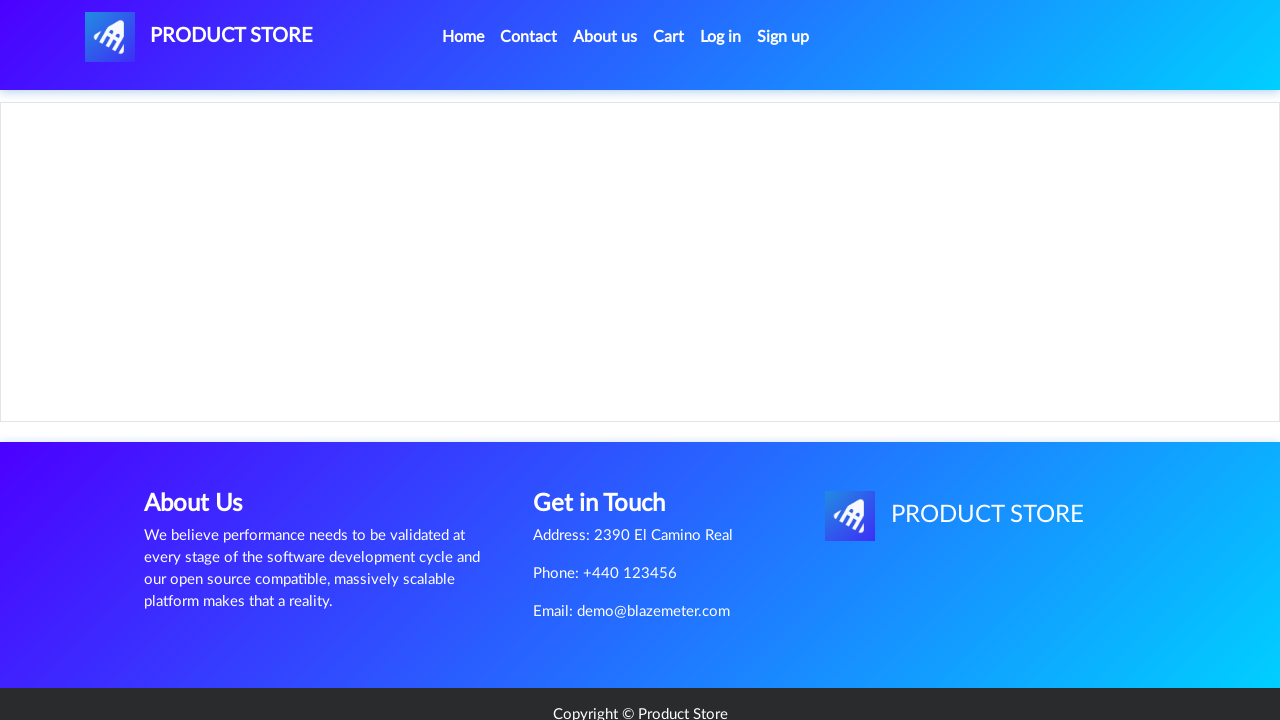

Add to cart button appeared
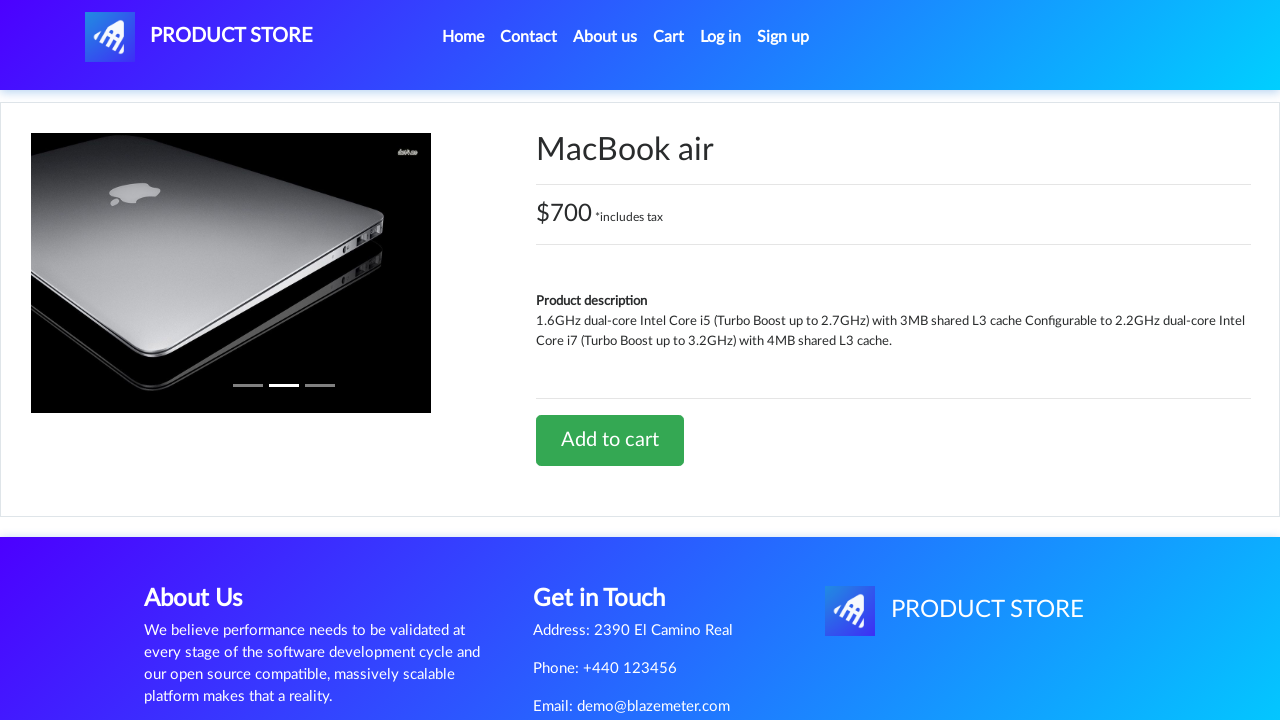

Clicked Add to cart button at (610, 440) on text=Add to cart
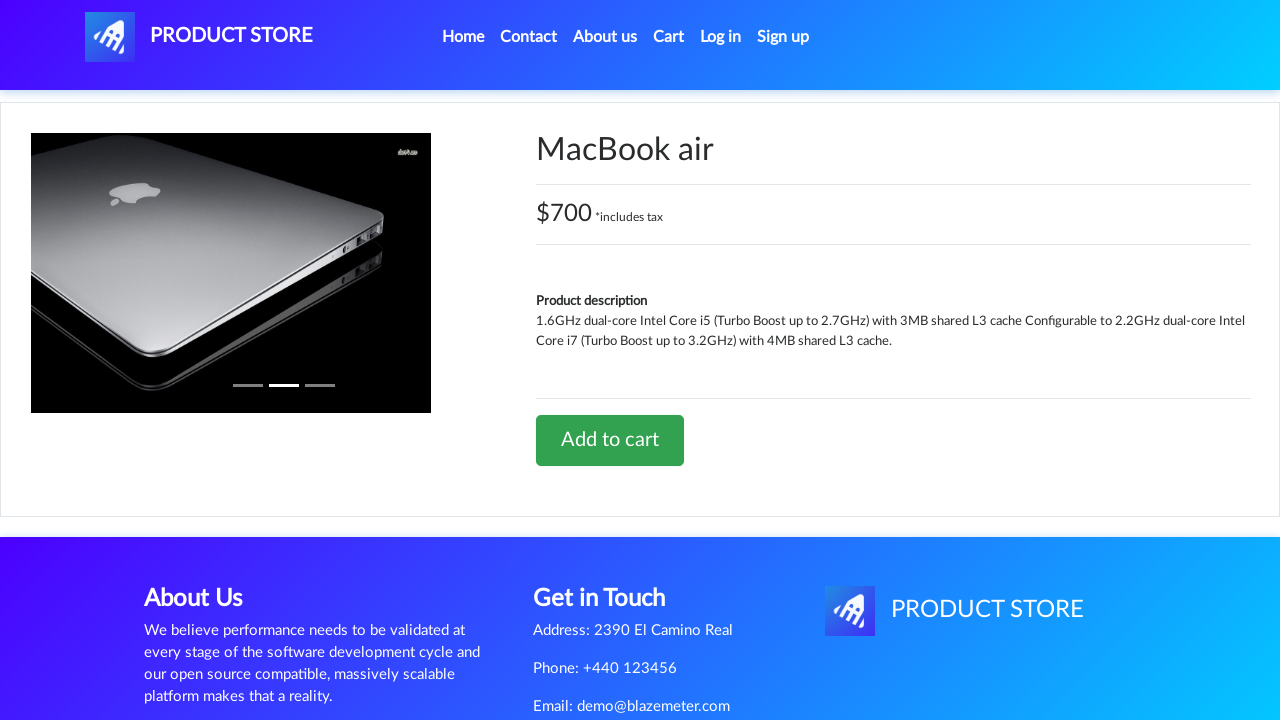

Waited 1 second for add to cart confirmation
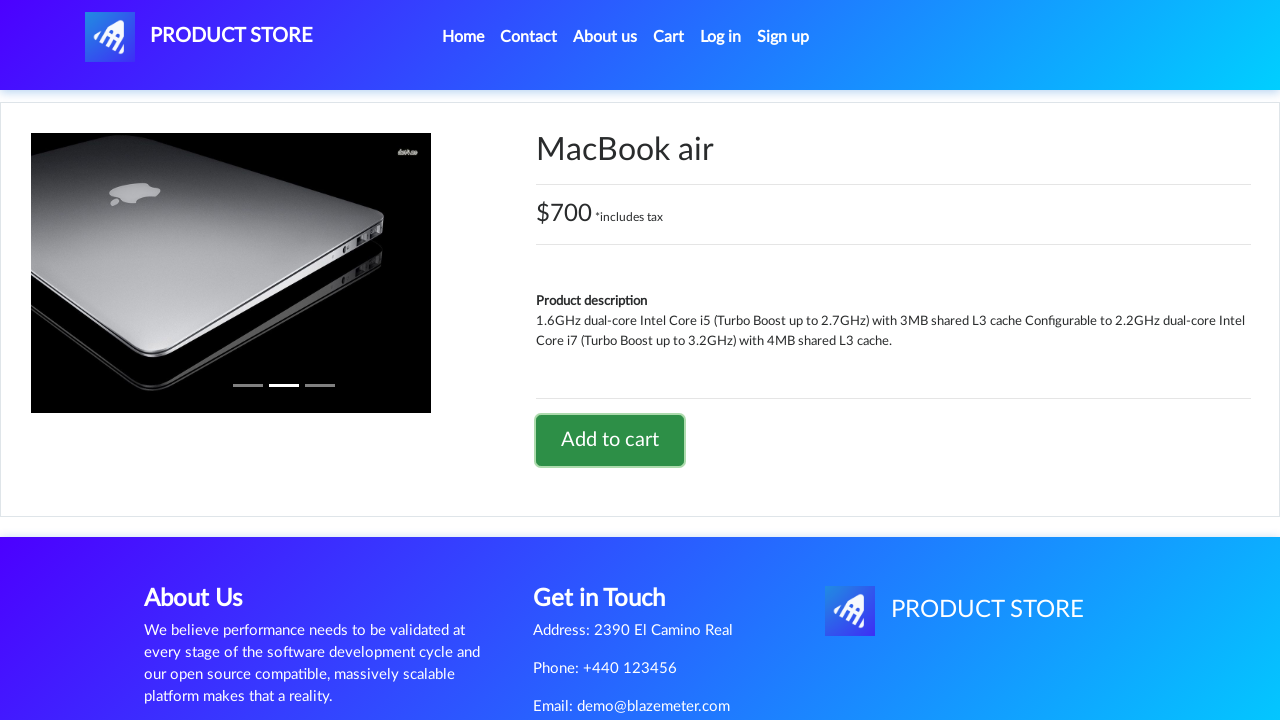

Clicked on Cart link at (669, 37) on text=Cart
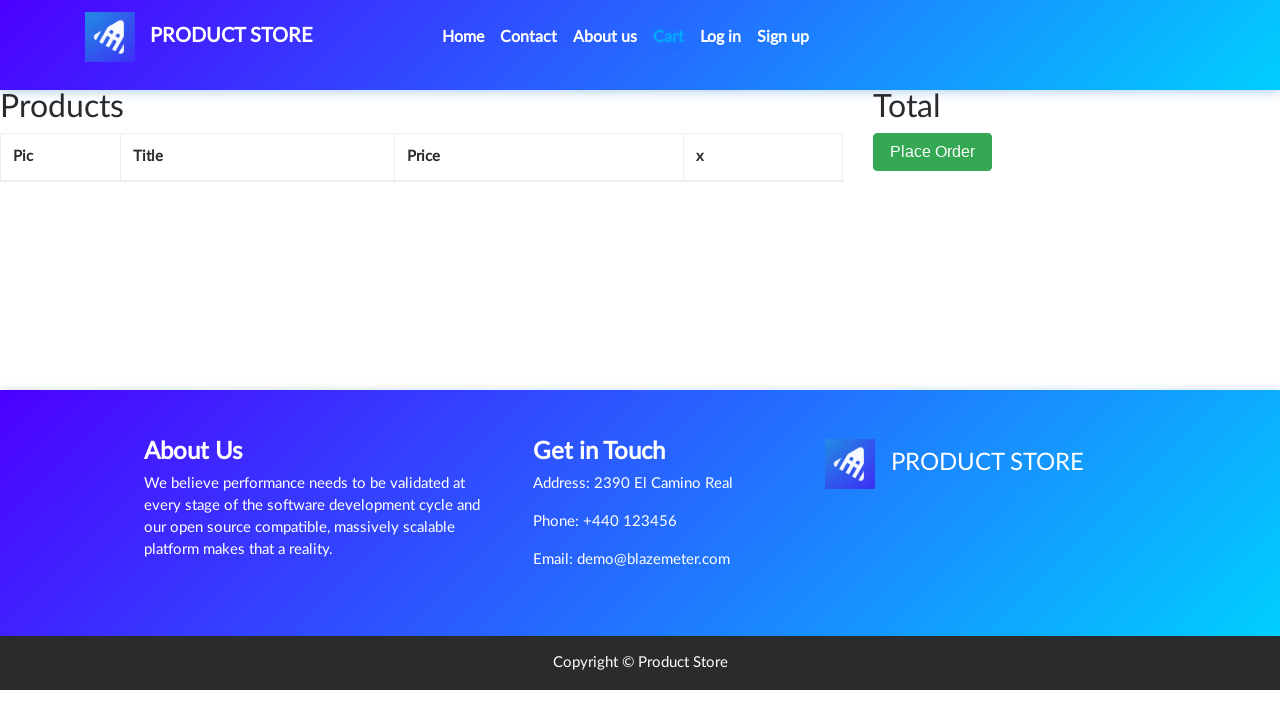

Place Order button appeared
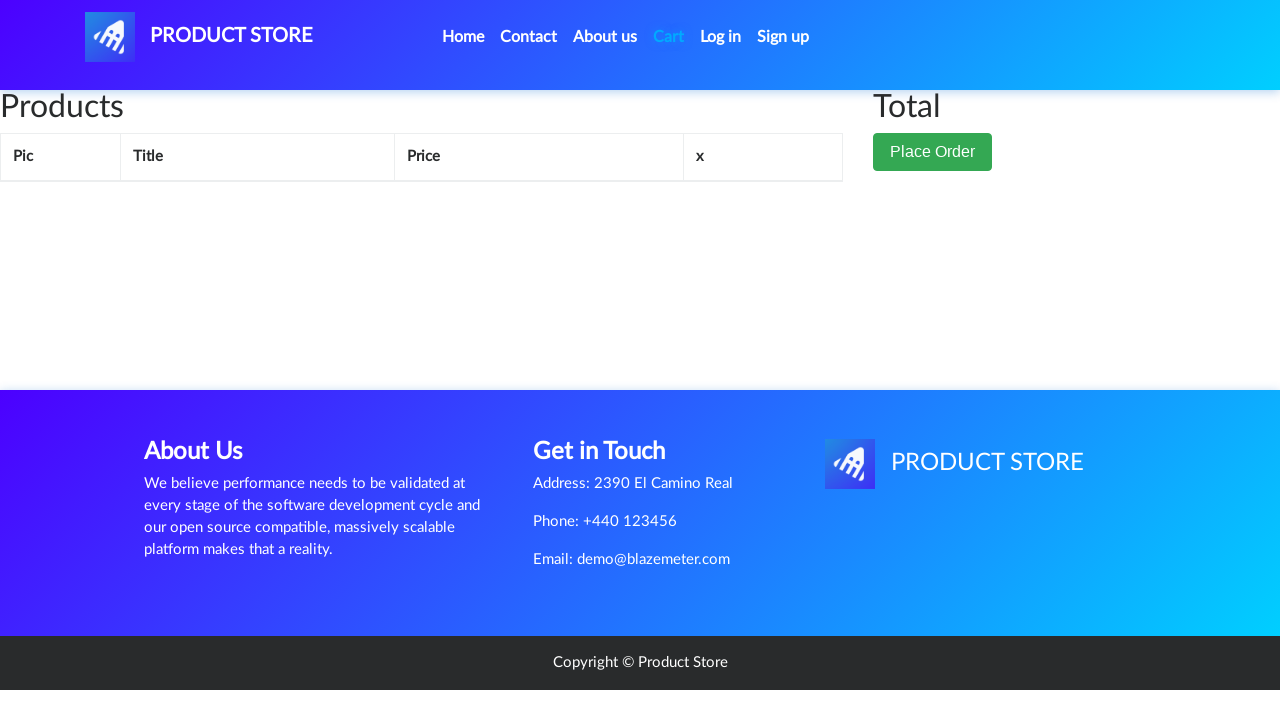

Clicked Place Order button at (933, 191) on #page-wrapper > div > div.col-lg-1 > button
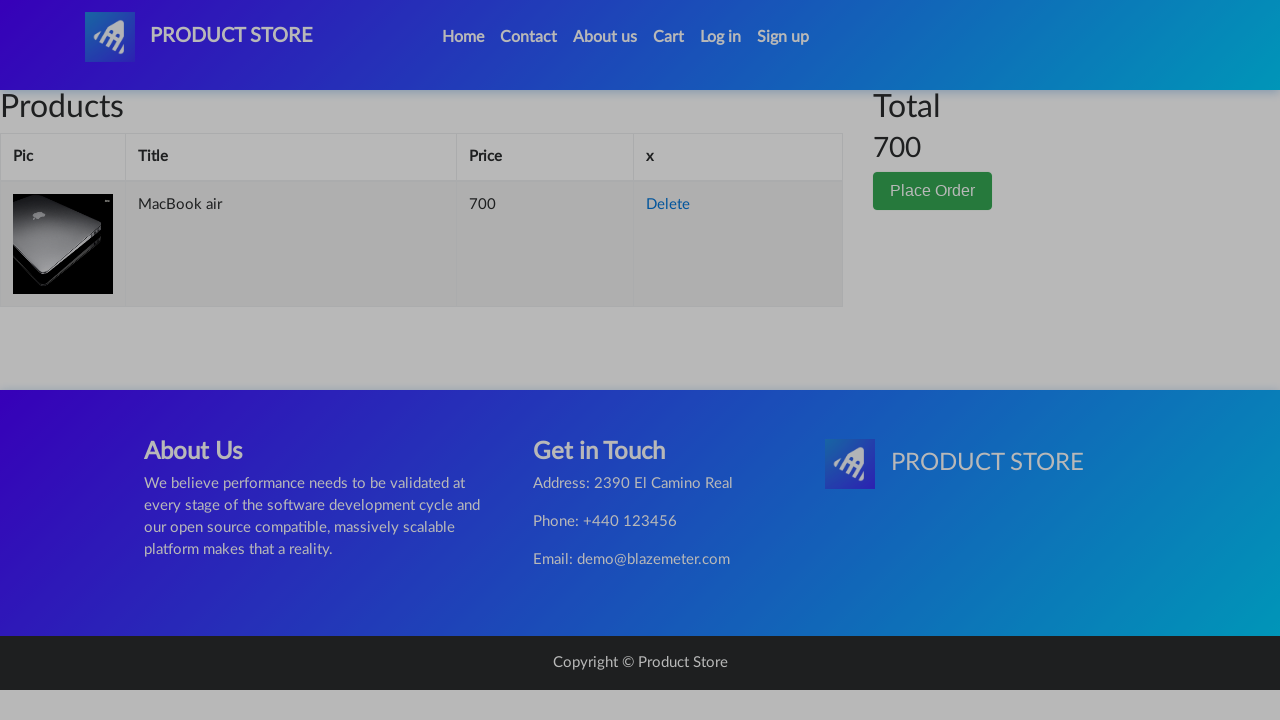

Order form appeared
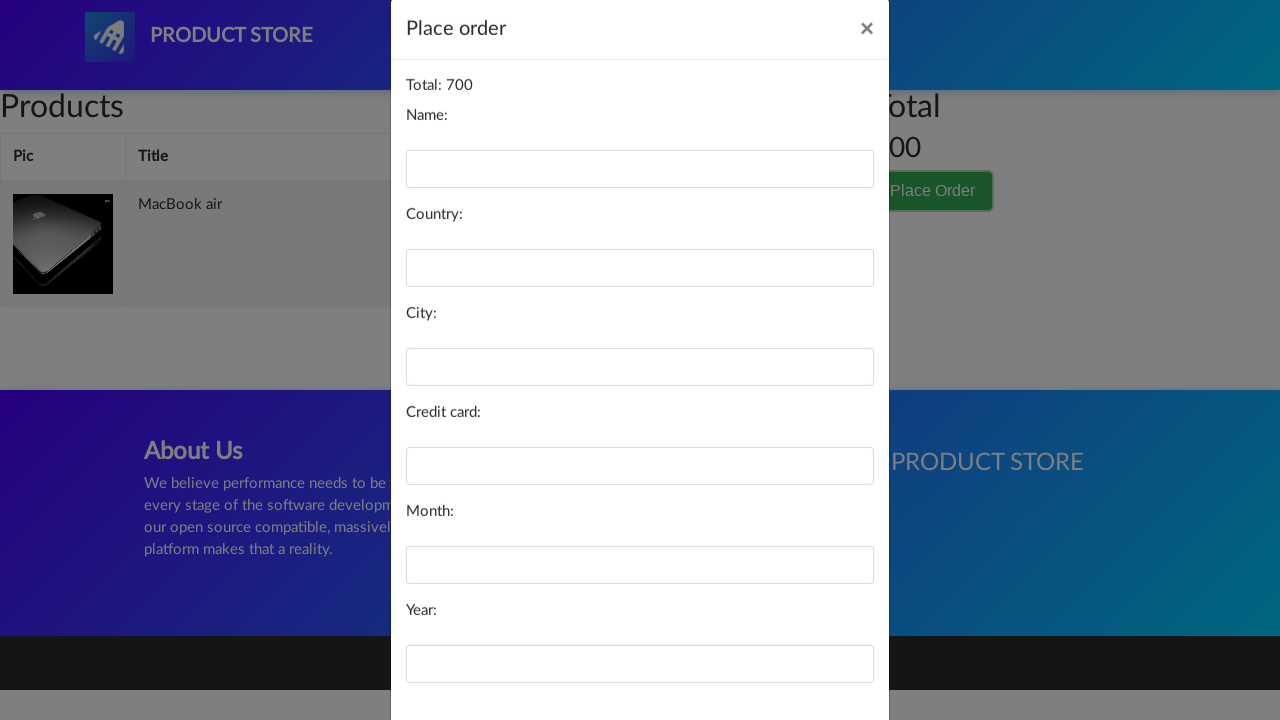

Filled name field with 'Yura' on #name
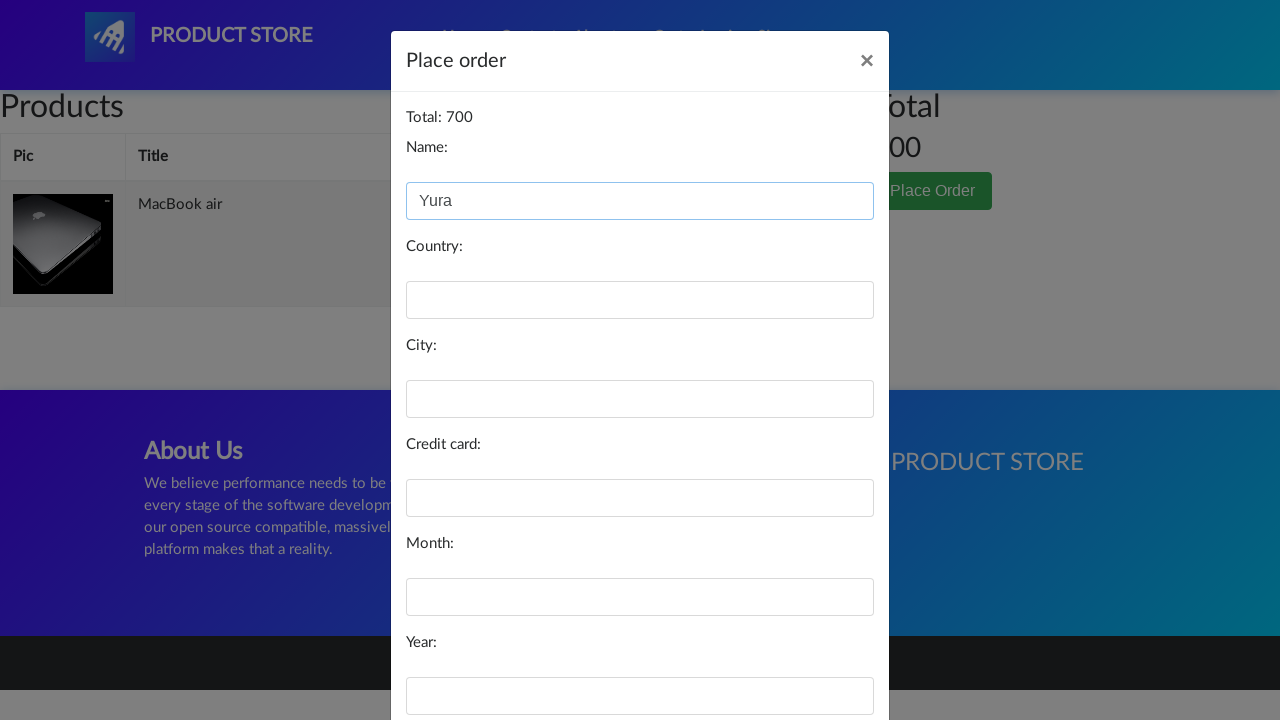

Filled country field with 'Poland' on #country
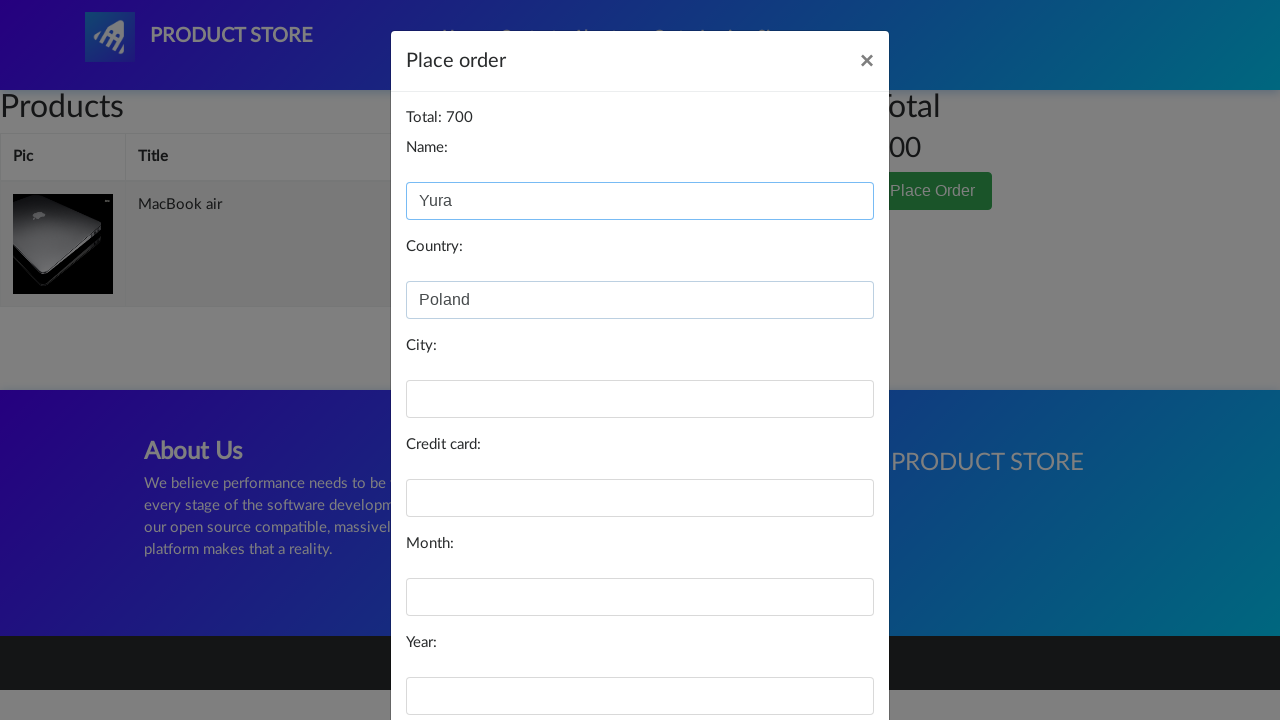

Filled city field with 'Warsaw' on #city
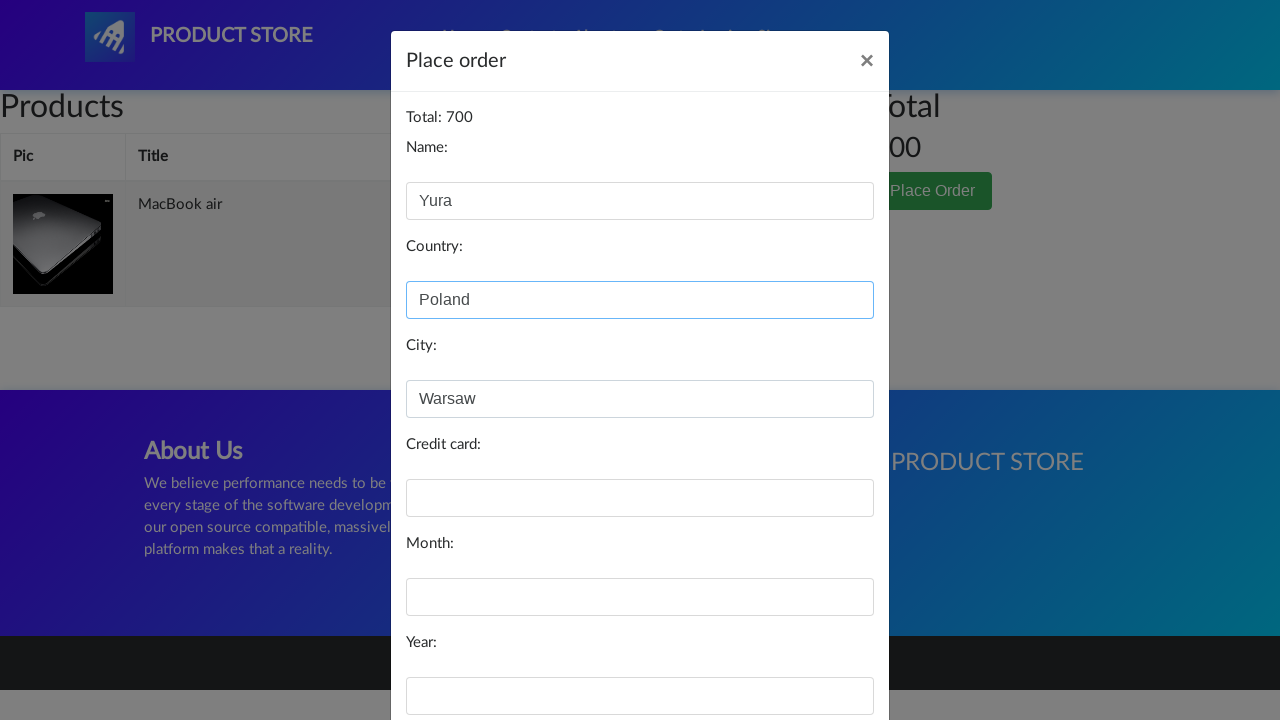

Filled card field with credit card number on #card
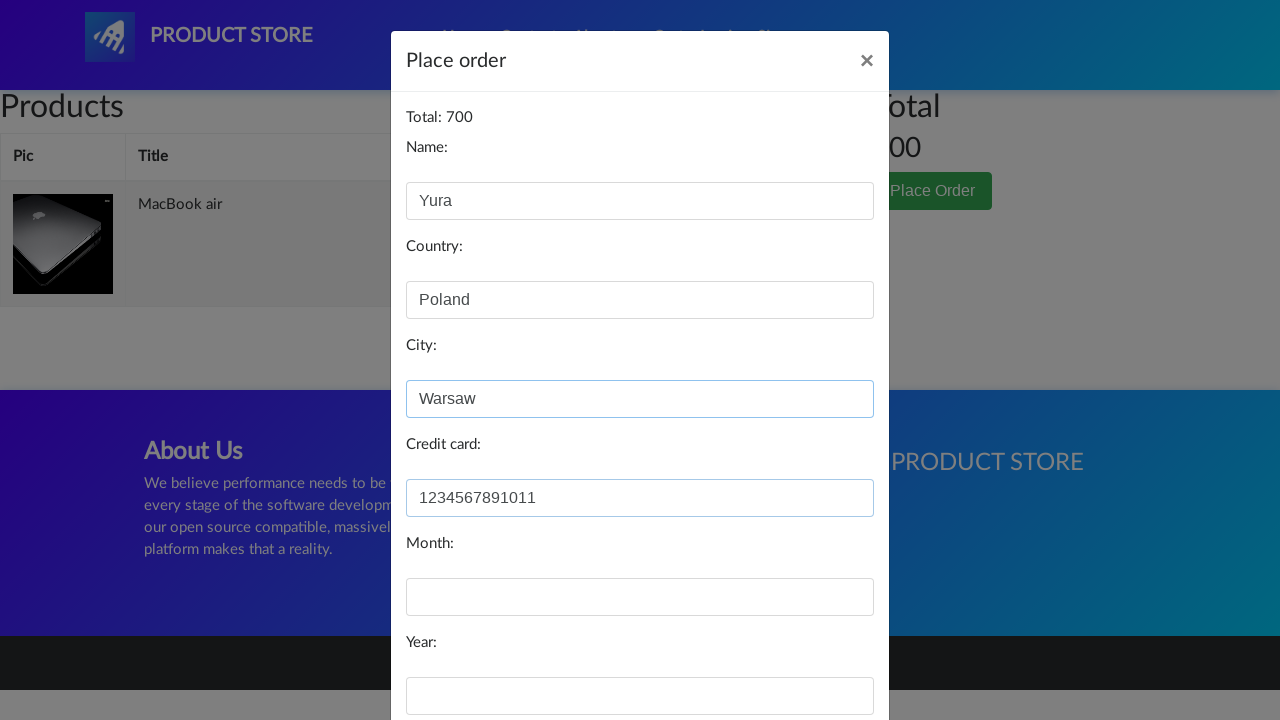

Filled month field with 'January' on #month
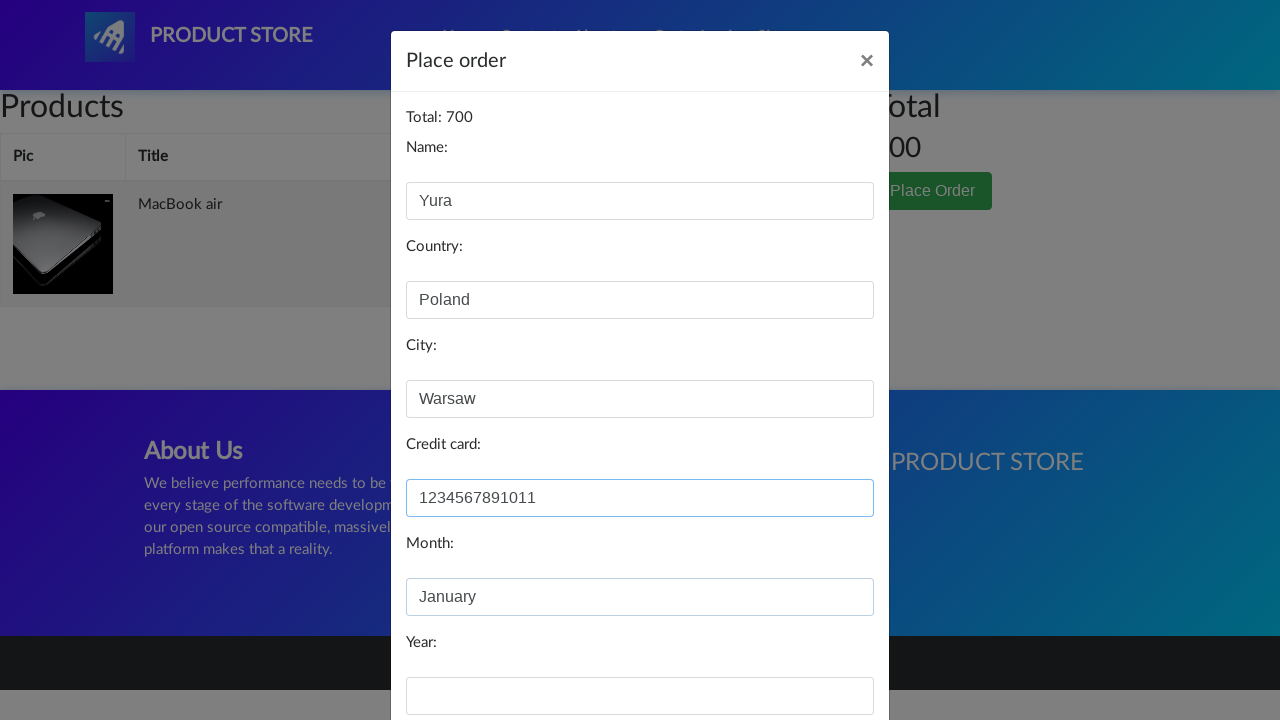

Filled year field with '2001' on #year
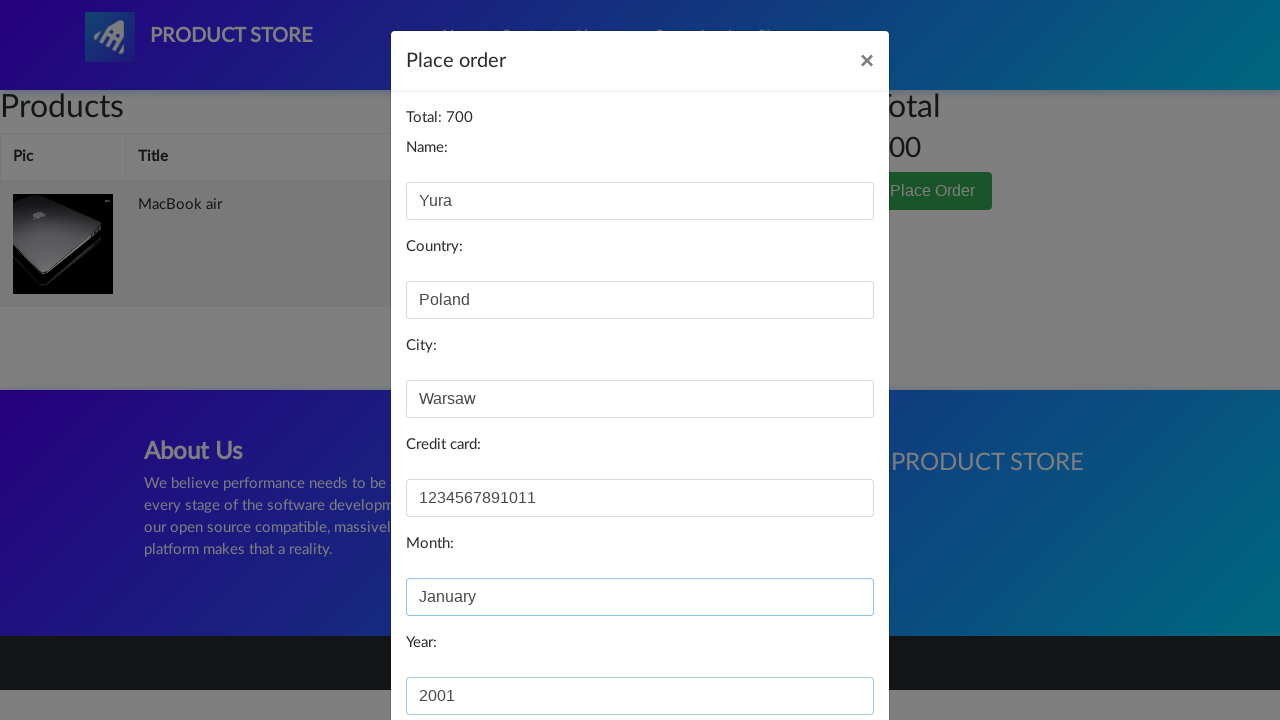

Clicked Purchase button to confirm order at (823, 655) on xpath=/html/body/div[3]/div/div/div[3]/button[2]
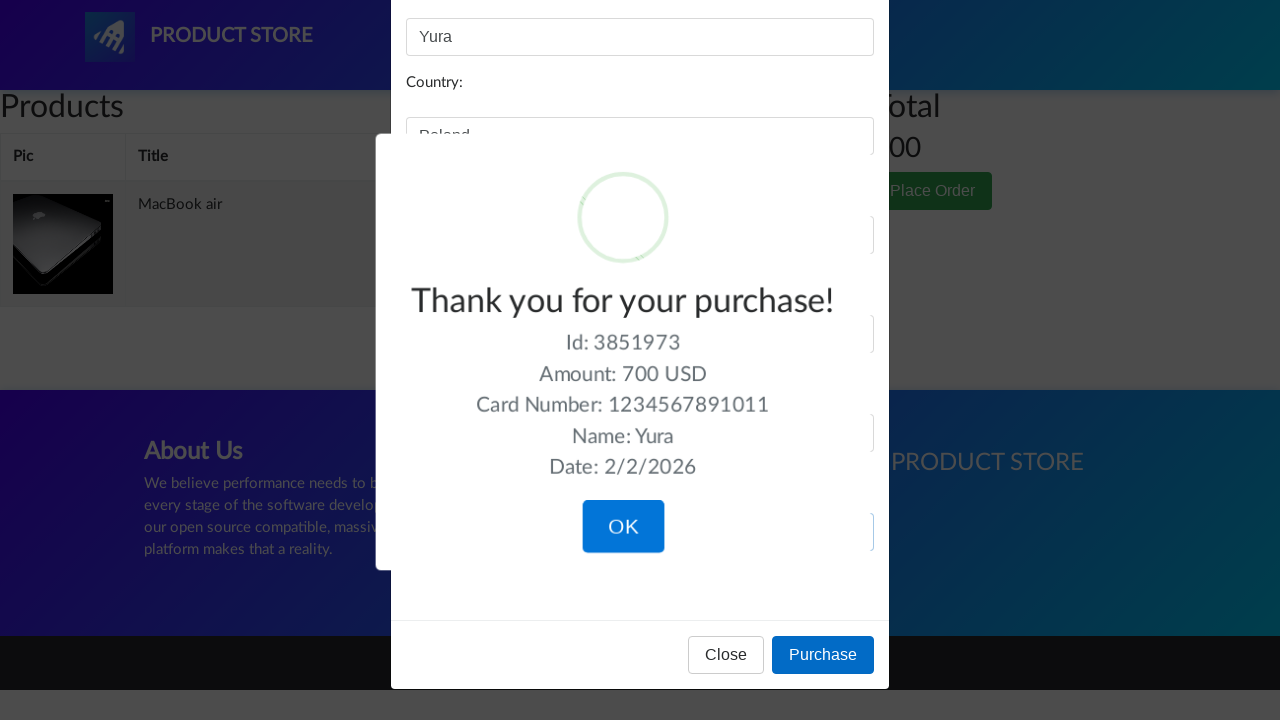

Purchase confirmation message appeared
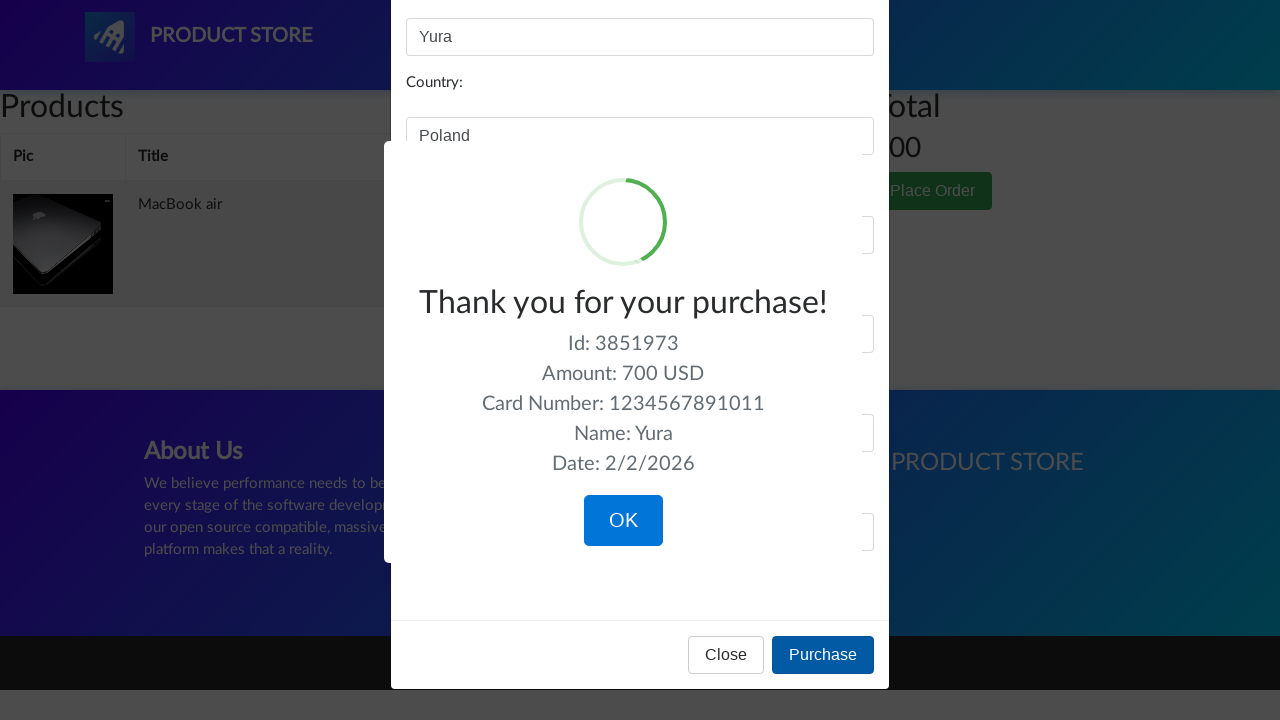

Closed confirmation dialog at (623, 521) on css=body > div.sweet-alert.showSweetAlert.visible > div.sa-button-container > di
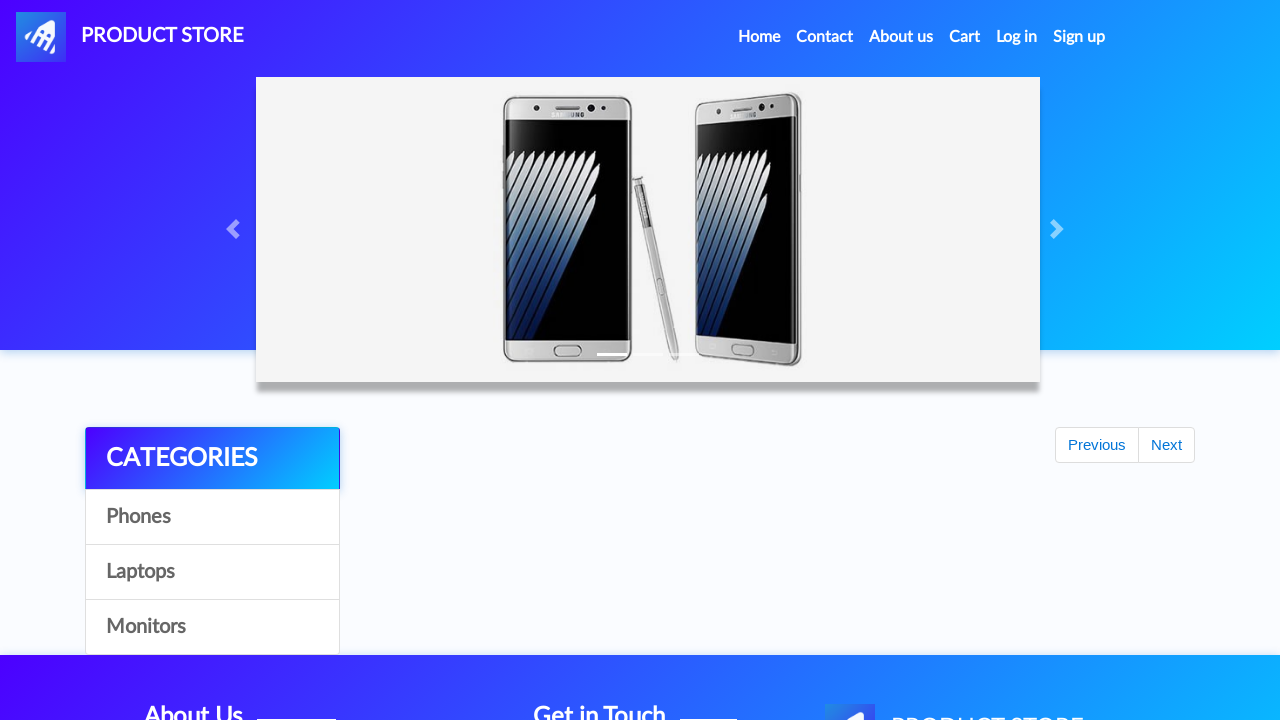

Returned to home page after successful checkout
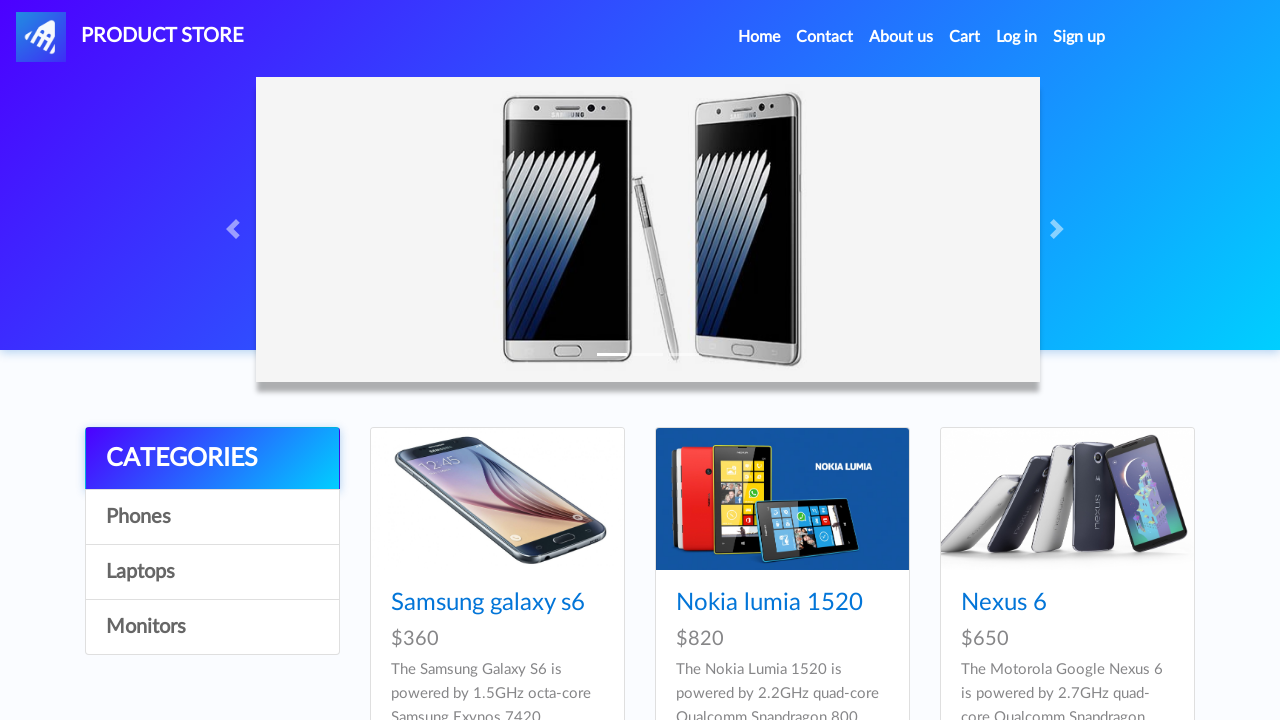

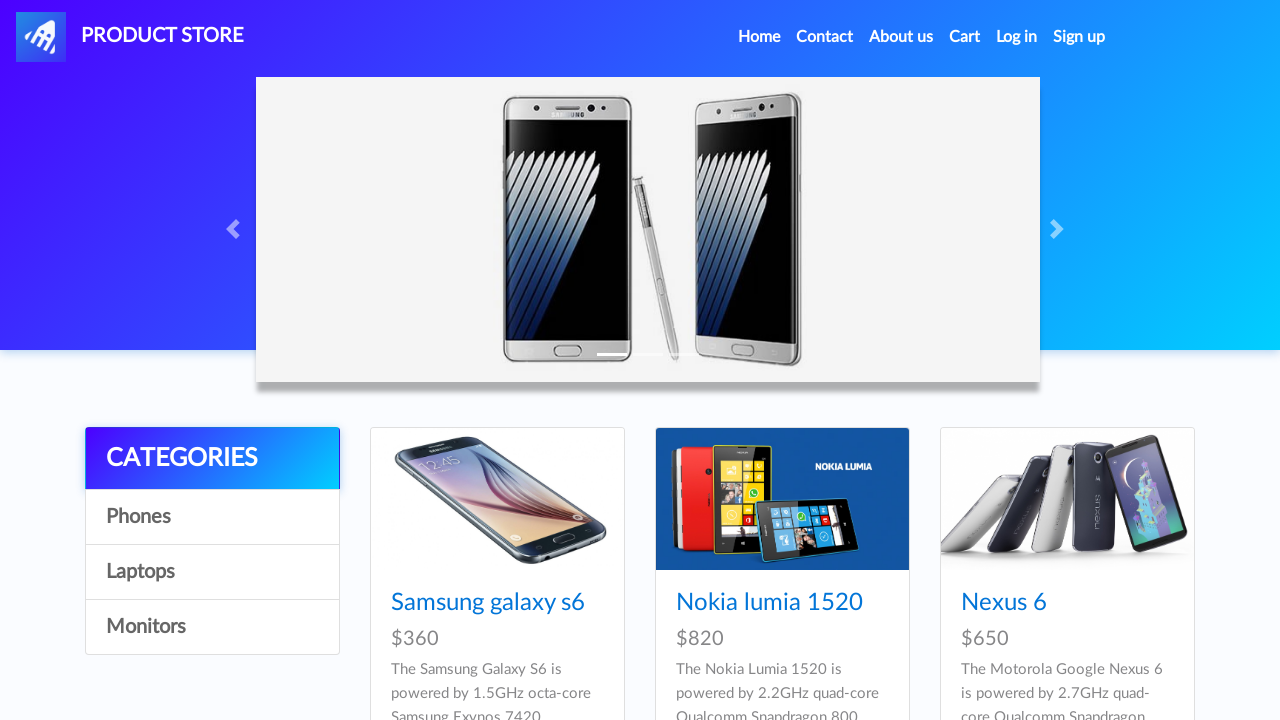